Tests navigation from the home page to the About Us page by clicking the About Us link and verifying page titles

Starting URL: https://training-support.net

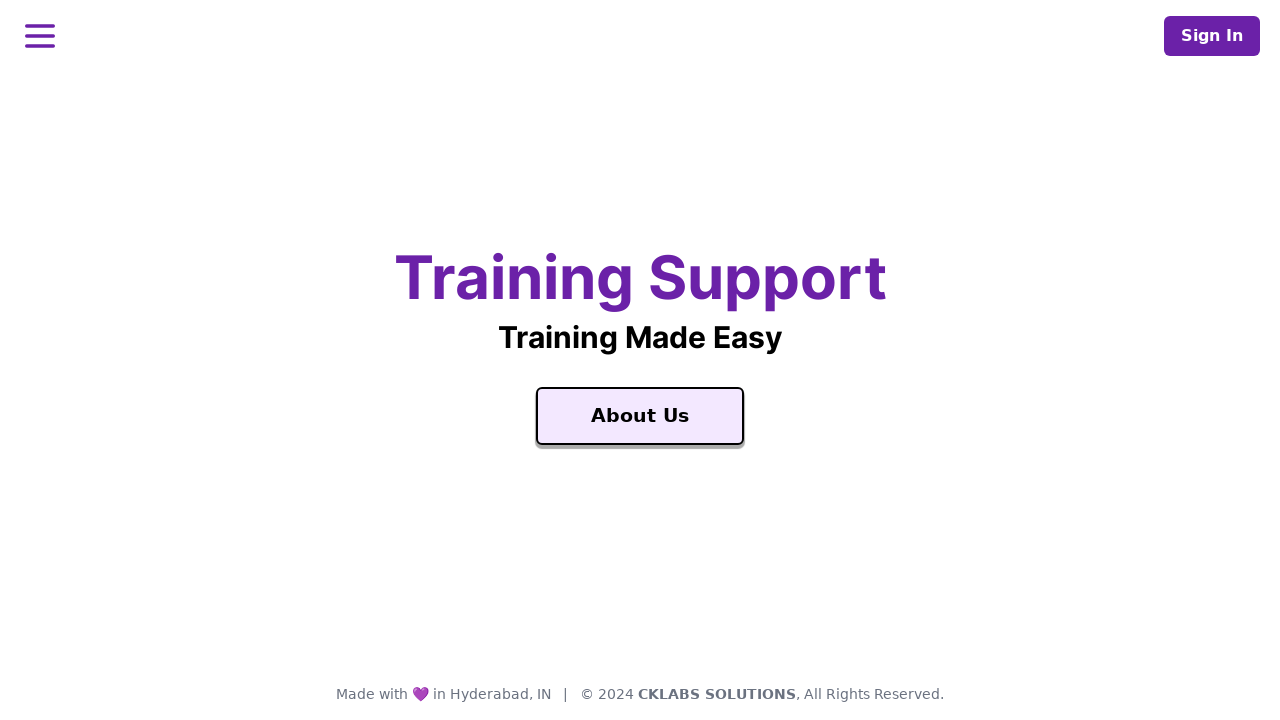

Verified home page title is 'Training Support'
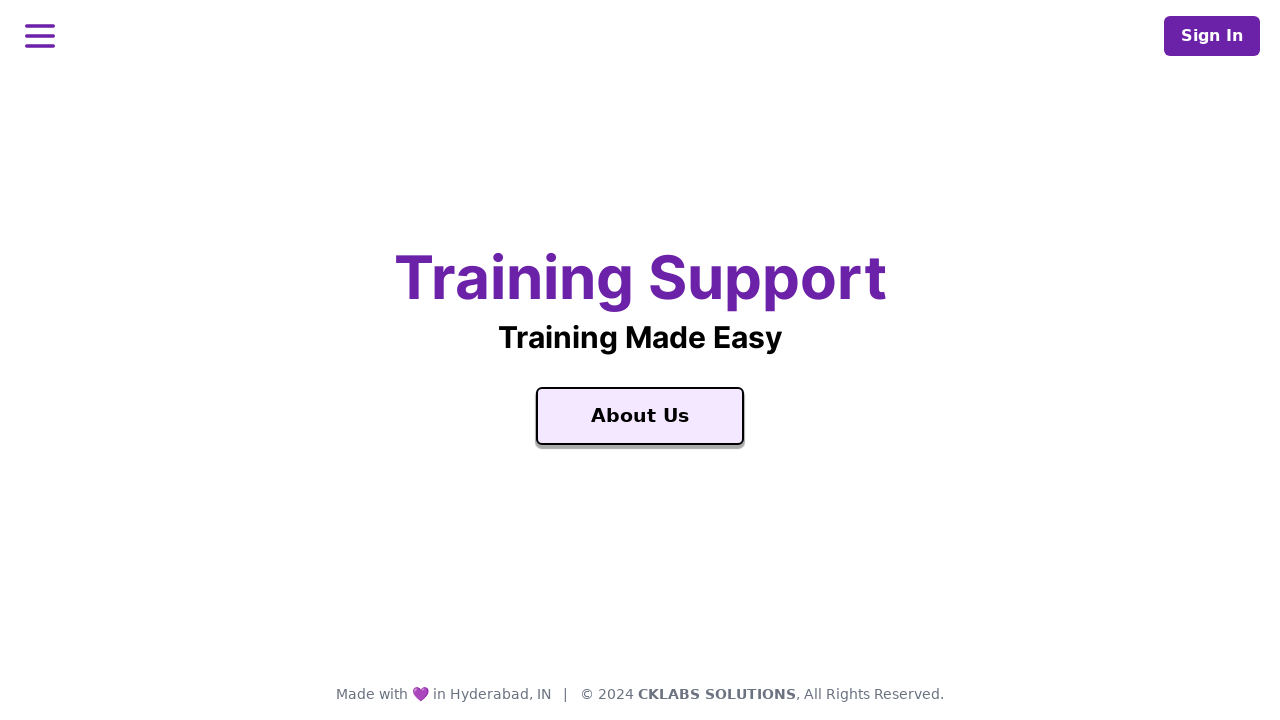

Clicked the About Us navigation link at (640, 416) on a:text('About Us')
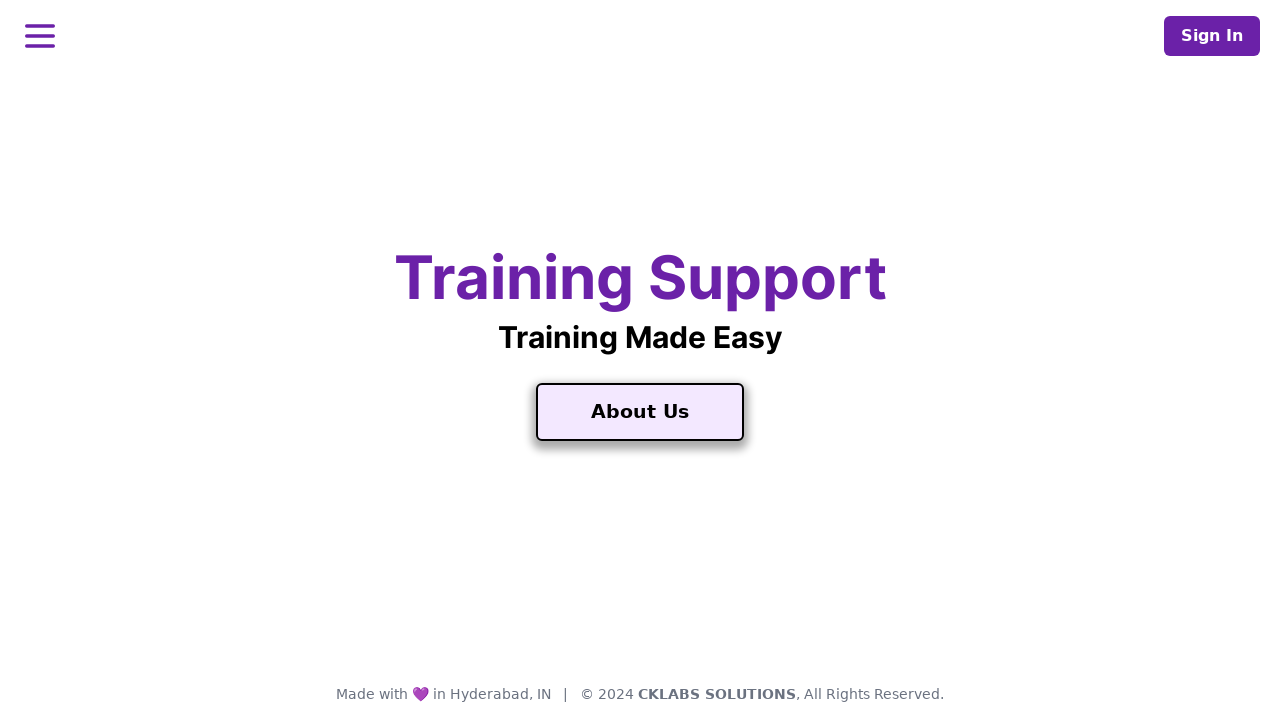

About Us page loaded successfully
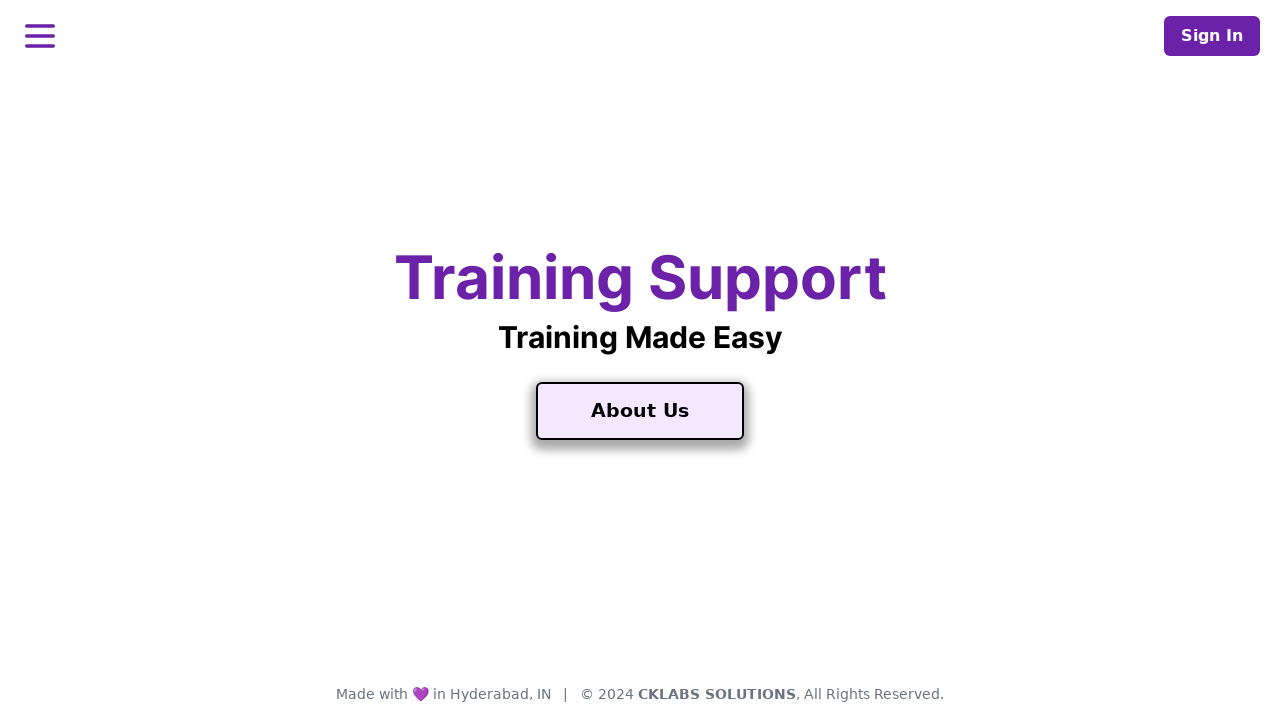

Verified About Us page title is 'About Training Support'
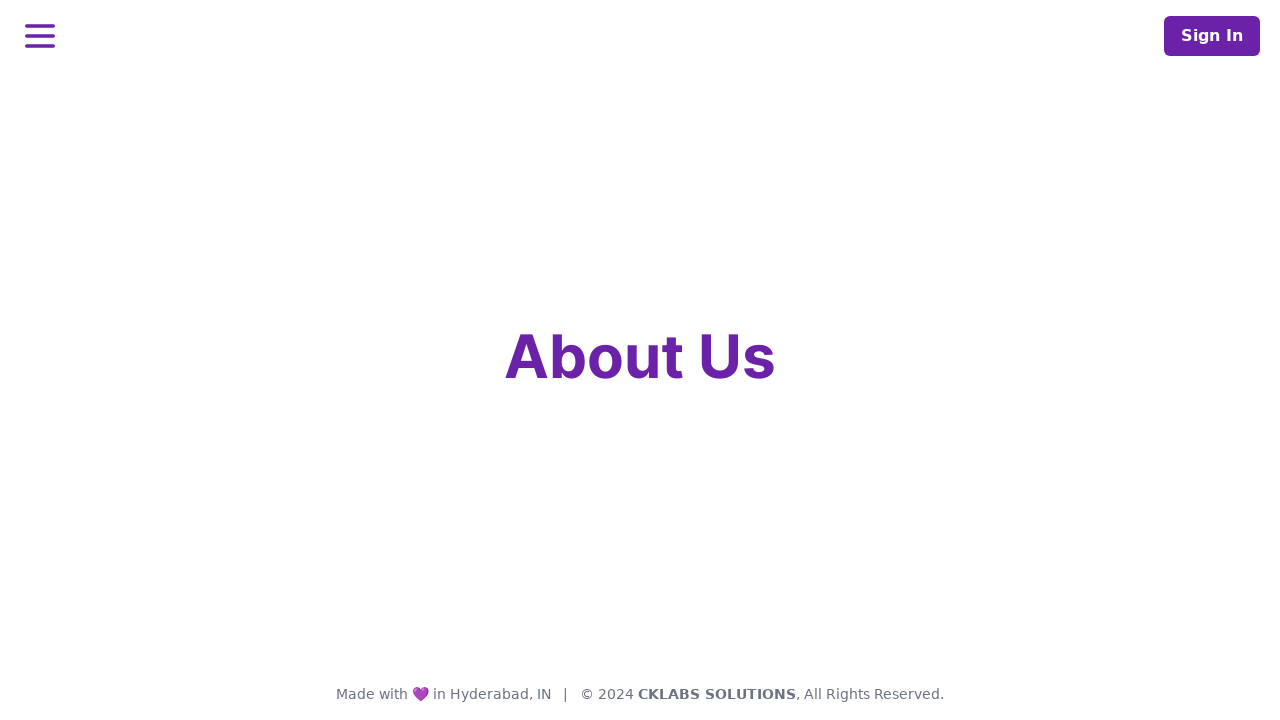

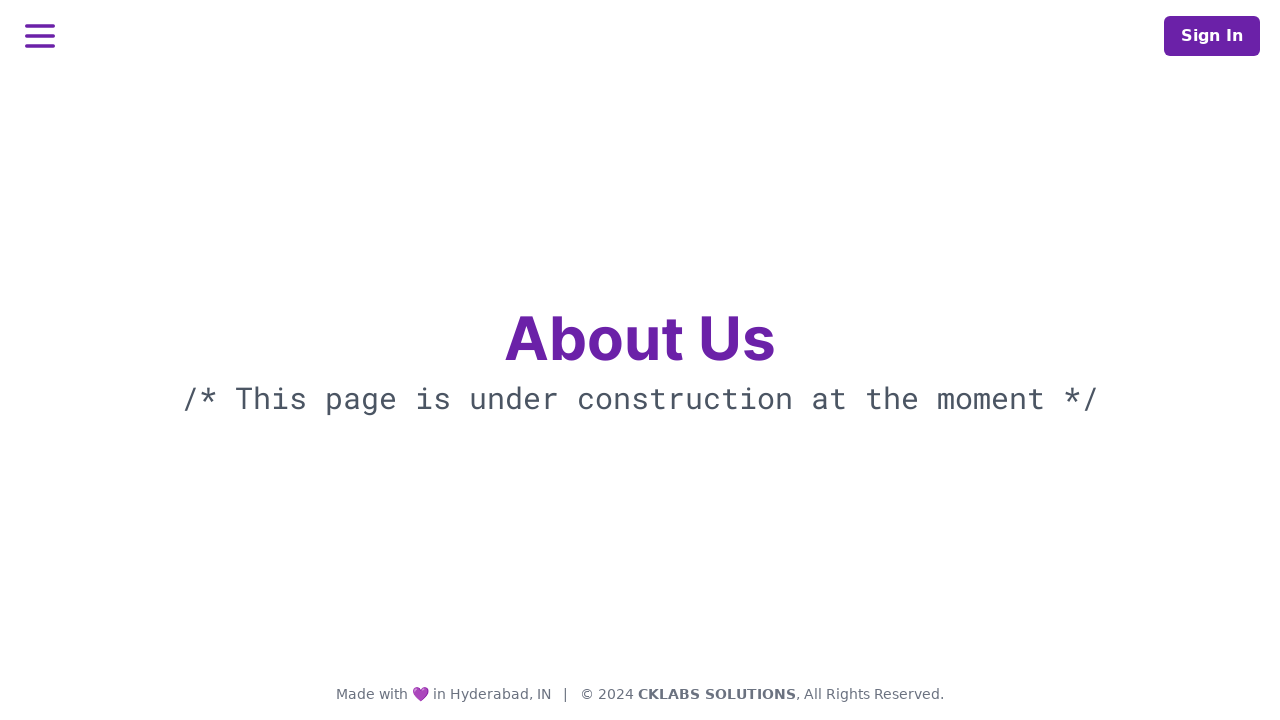